Tests drawing a straight line on a whiteboard by creating a private board, selecting the straight line tool, and performing a click-and-drag action.

Starting URL: https://wbo.ophir.dev/

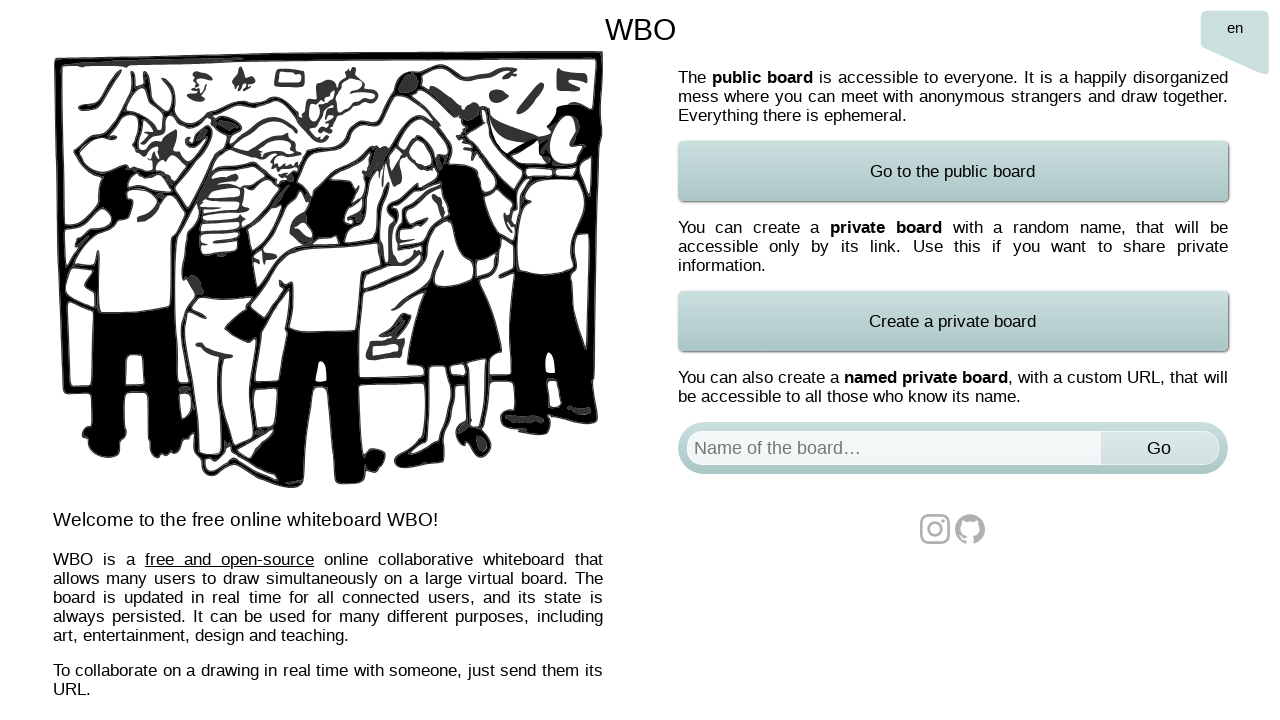

Waited for board element to load
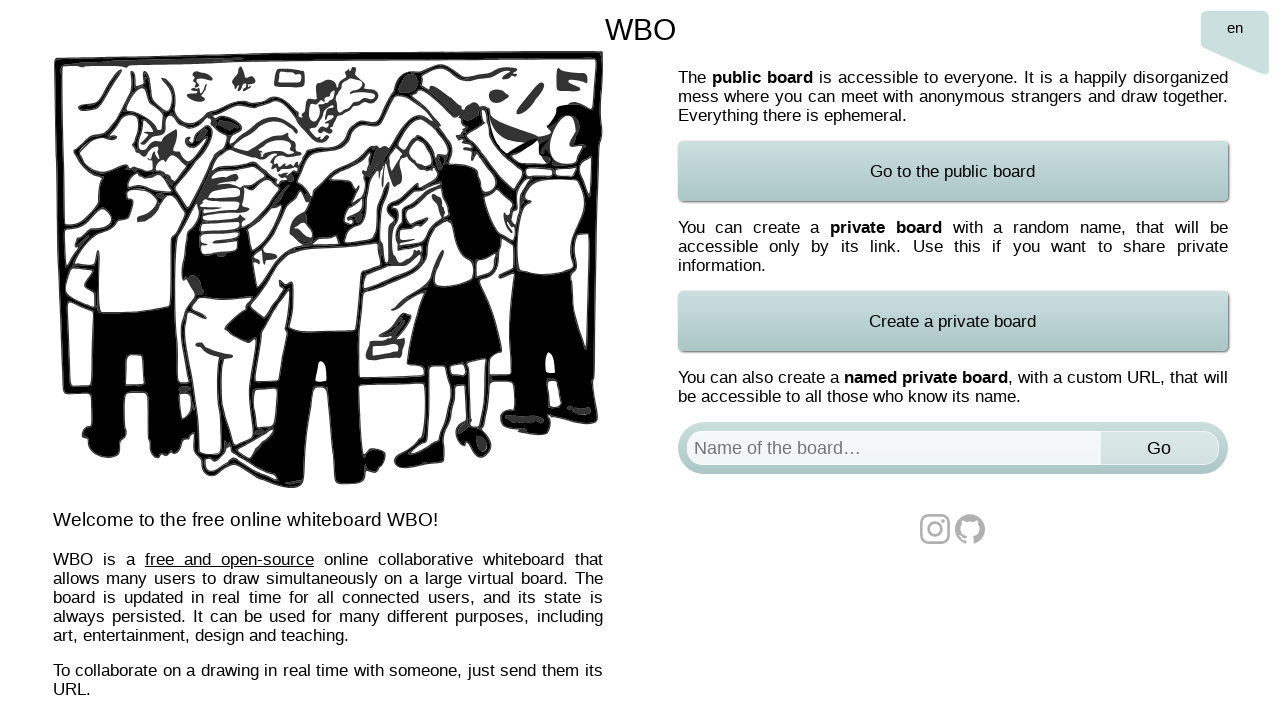

Filled board name field with 'Test Board' on #board
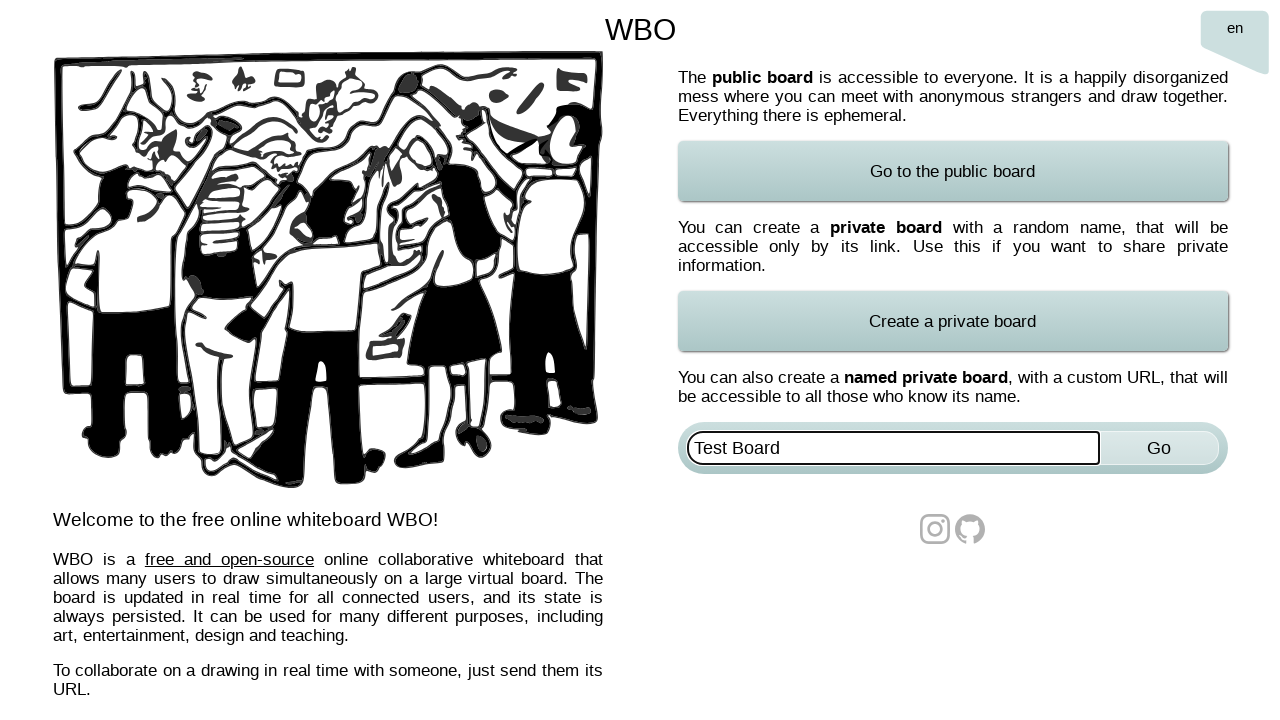

Clicked submit button to create private board at (1159, 448) on xpath=//*[@id='named-board-form']/input[2]
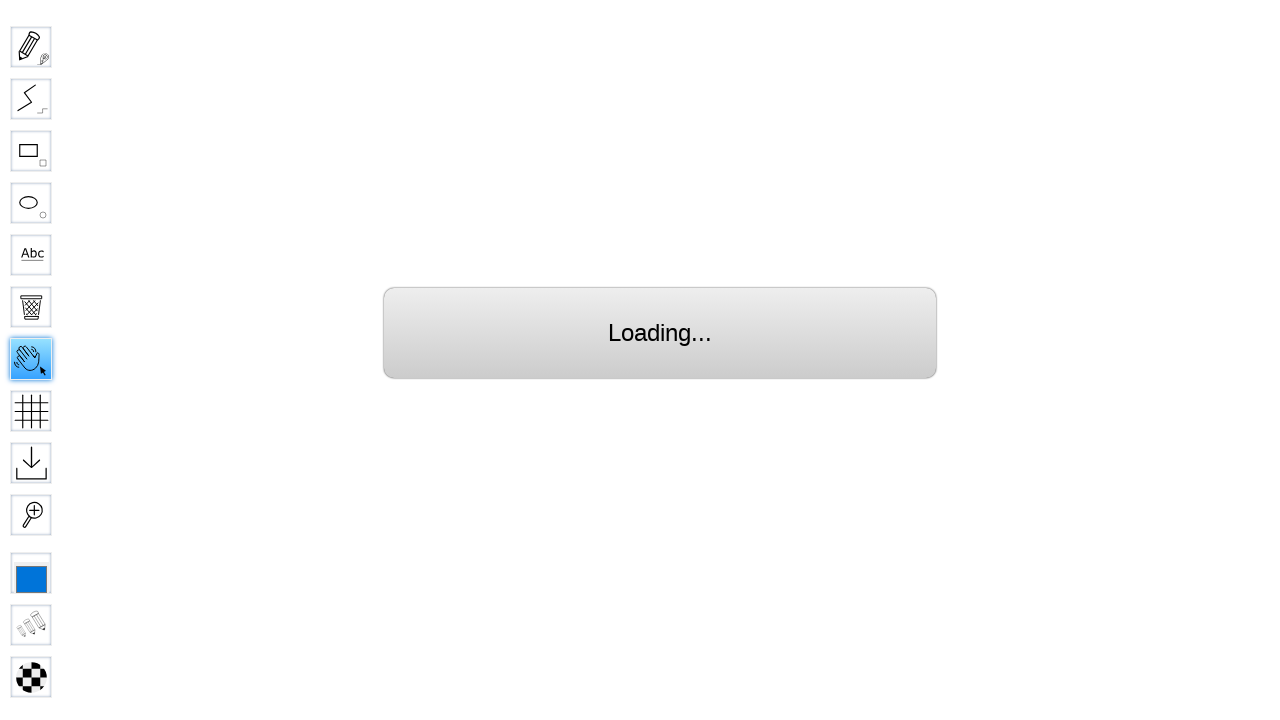

Waited 1 second for board to fully load
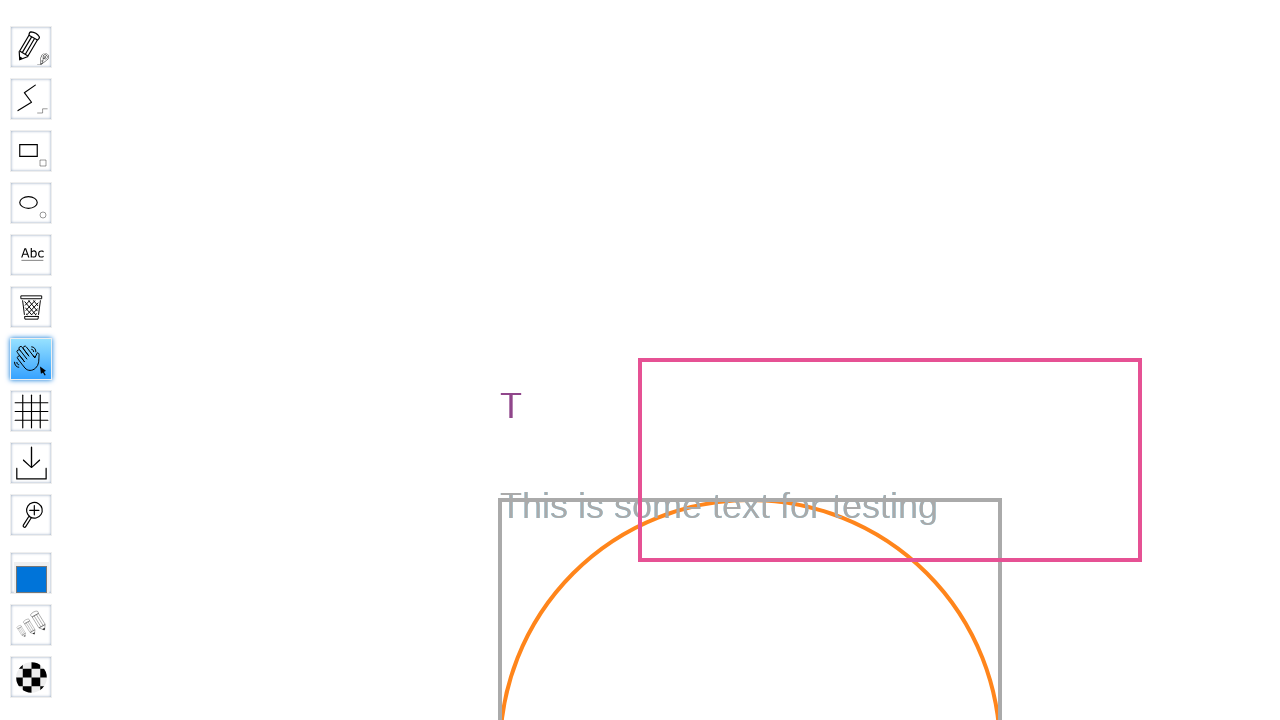

Clicked straight line tool (first click) at (31, 99) on #toolID-Straight\ line
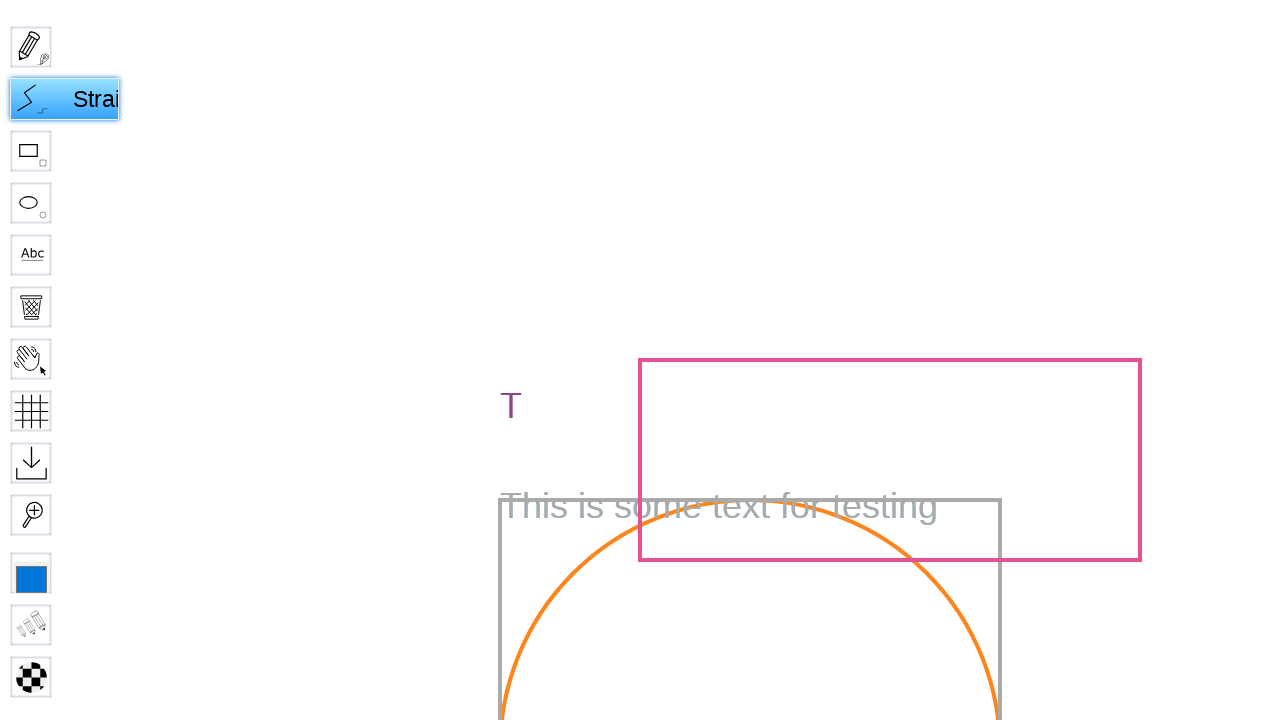

Clicked straight line tool (second click) at (112, 99) on #toolID-Straight\ line
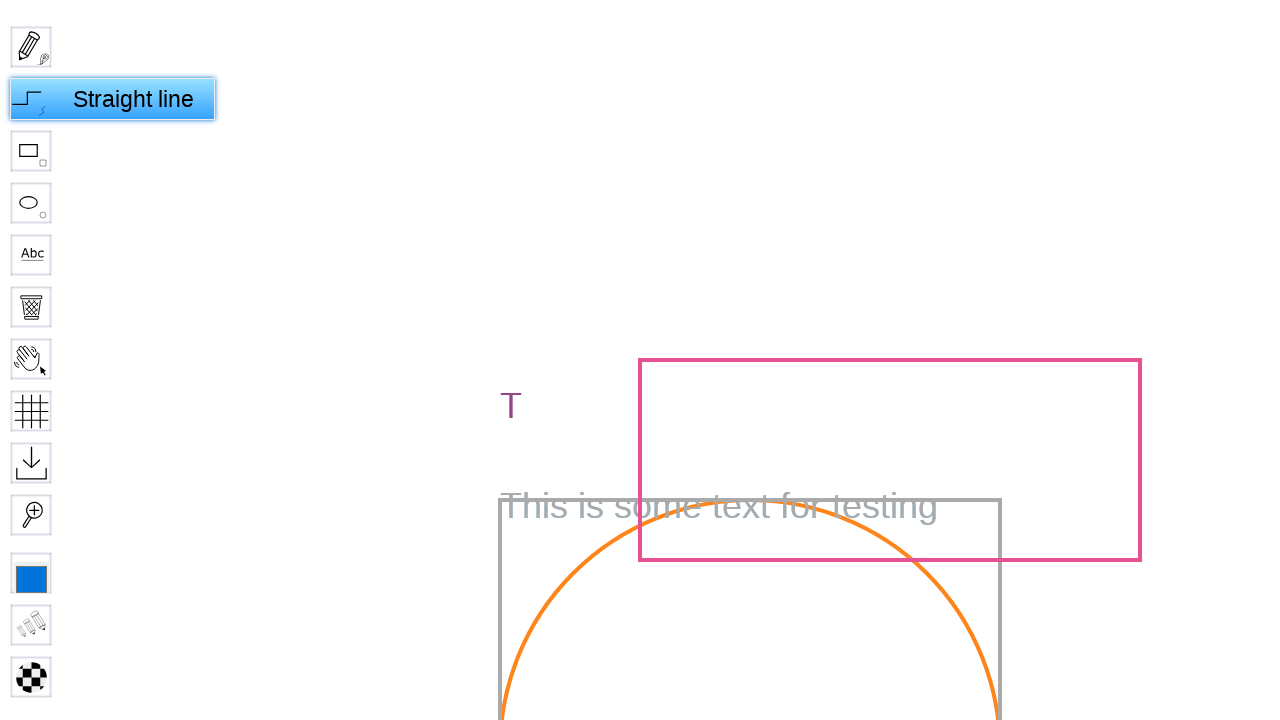

Retrieved viewport size: 1280x720, calculated center point at (640, 360)
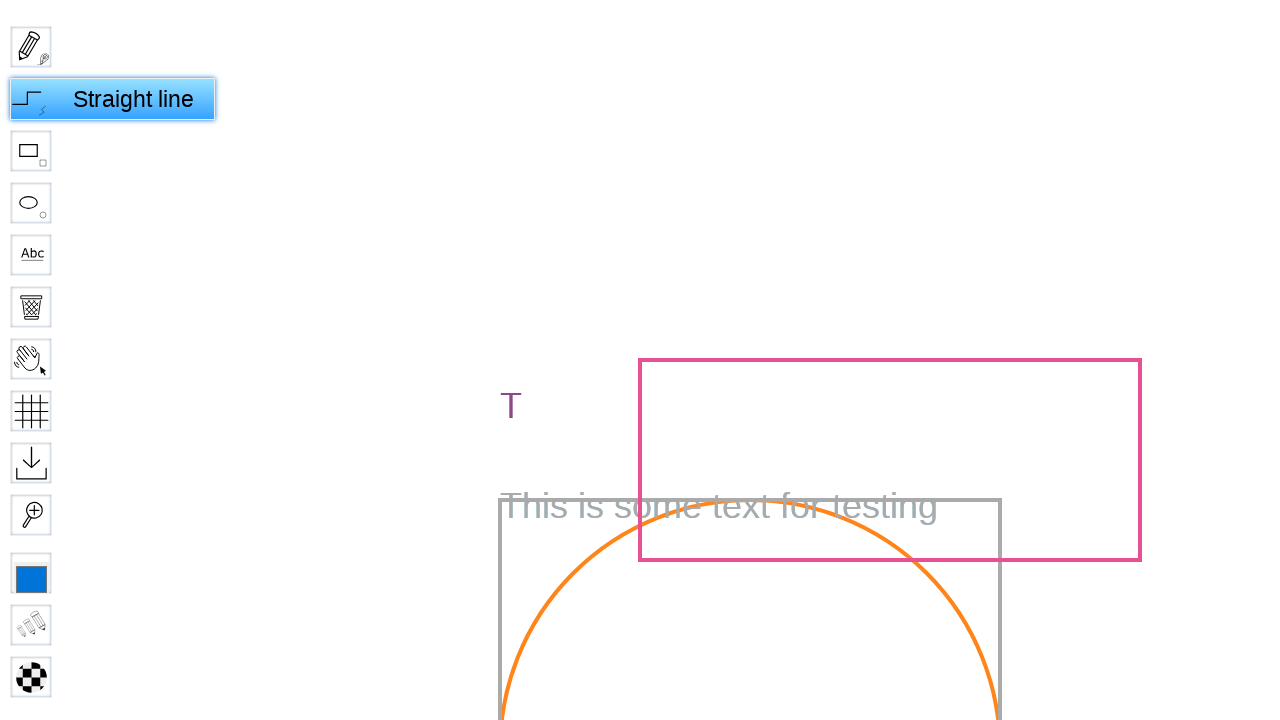

Moved mouse to center position (640, 360) at (640, 360)
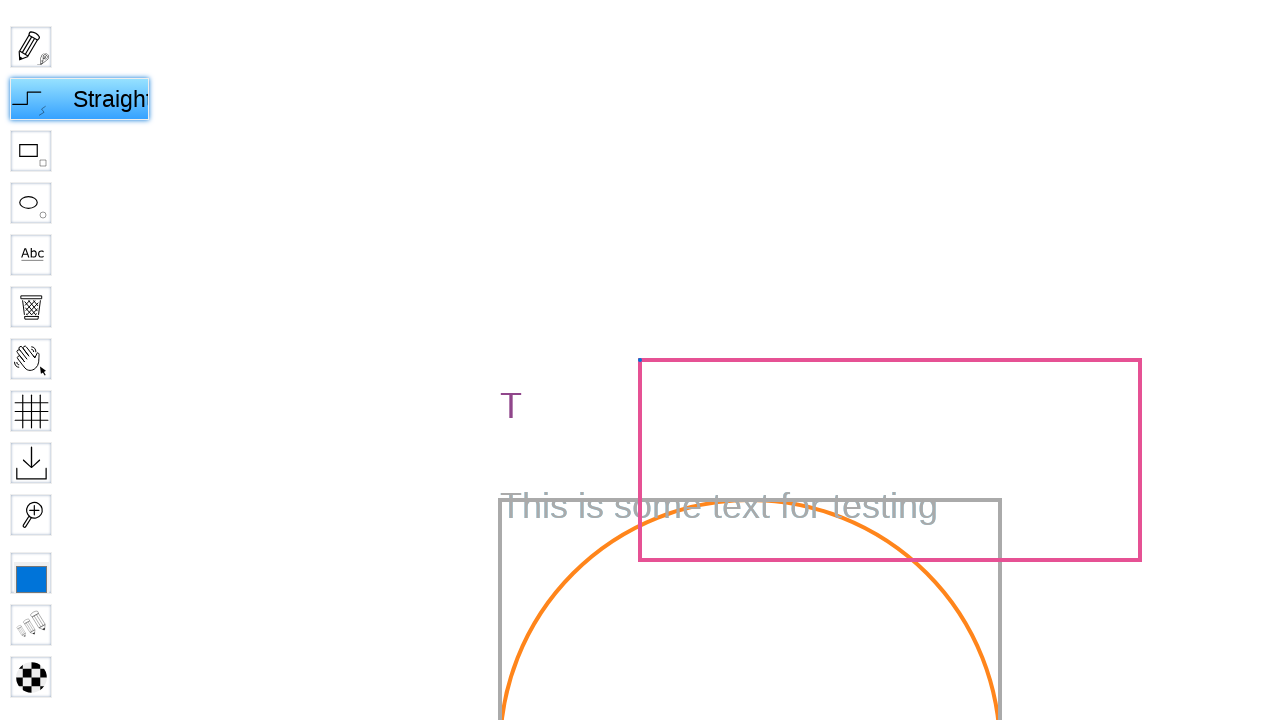

Pressed mouse button down to start drawing at (640, 360)
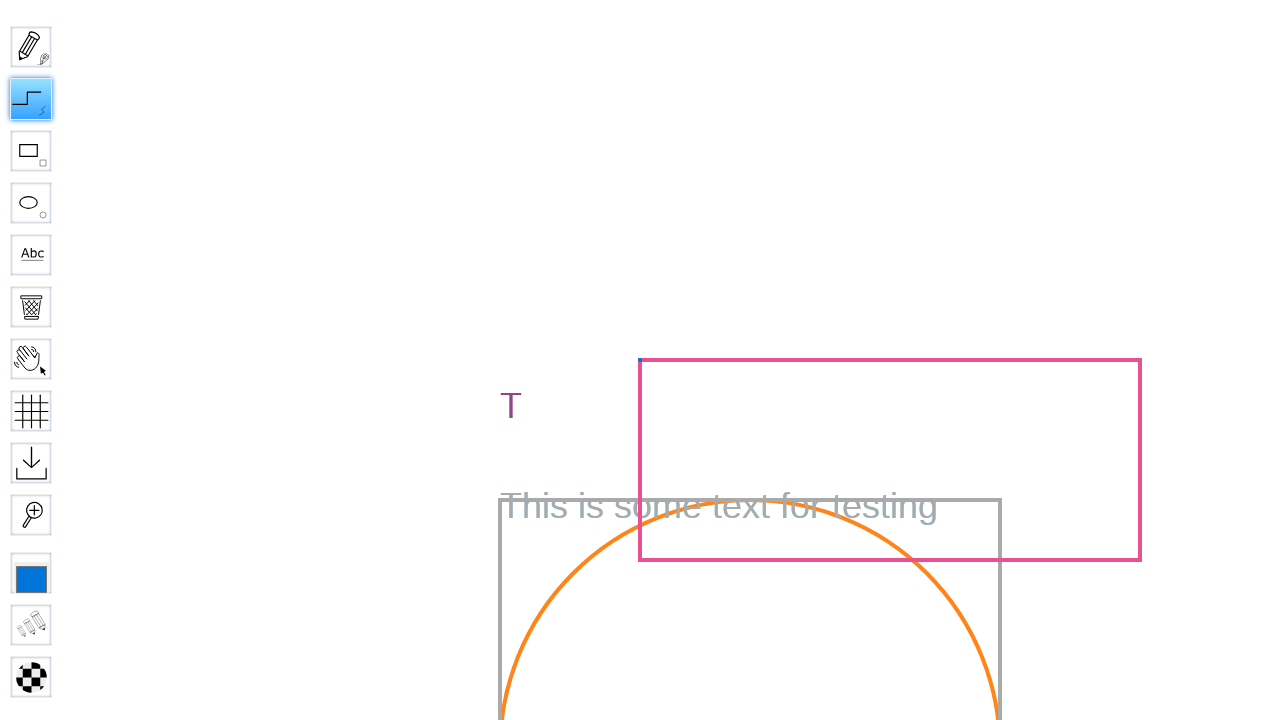

Dragged mouse to (1140, 360) to draw line at (1140, 360)
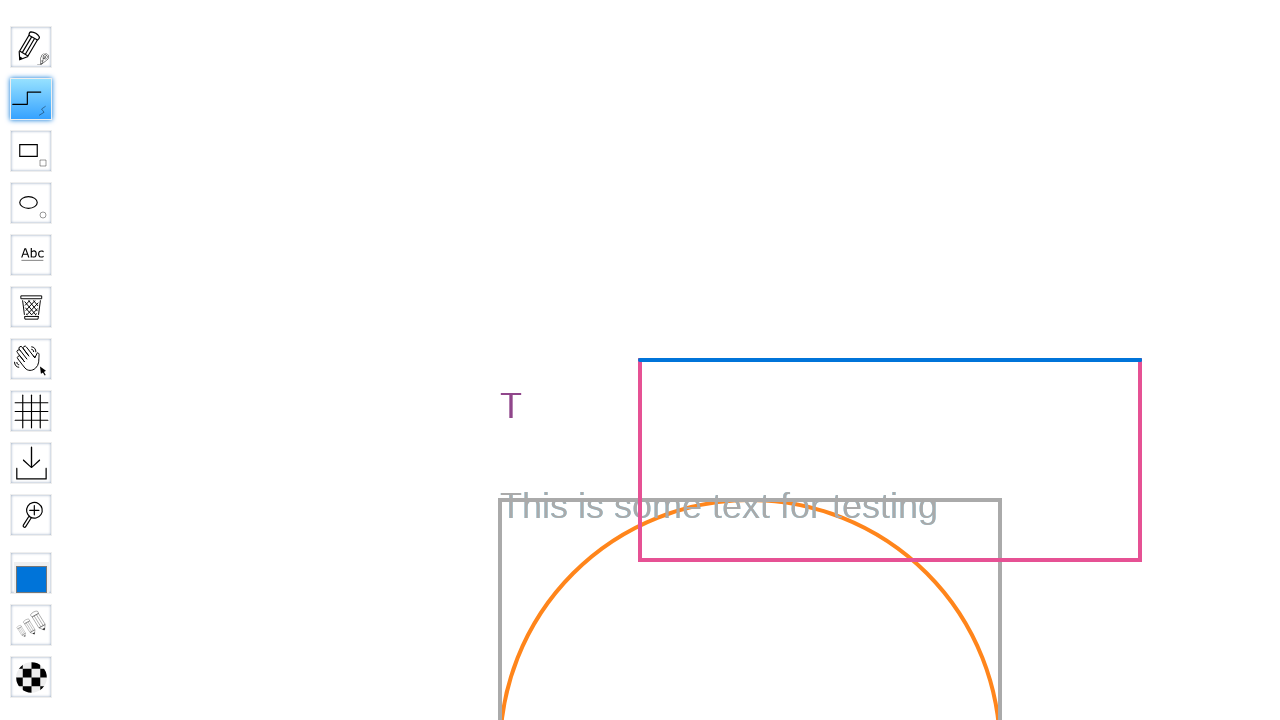

Released mouse button to complete line drawing at (1140, 360)
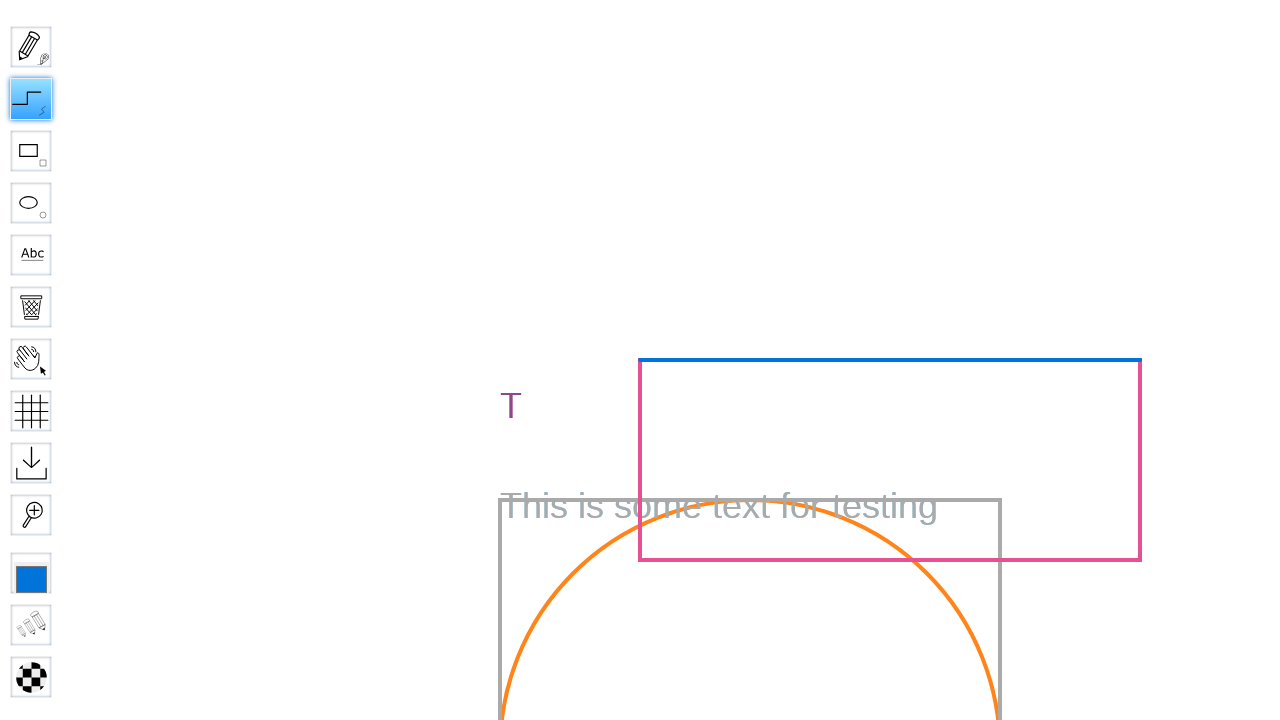

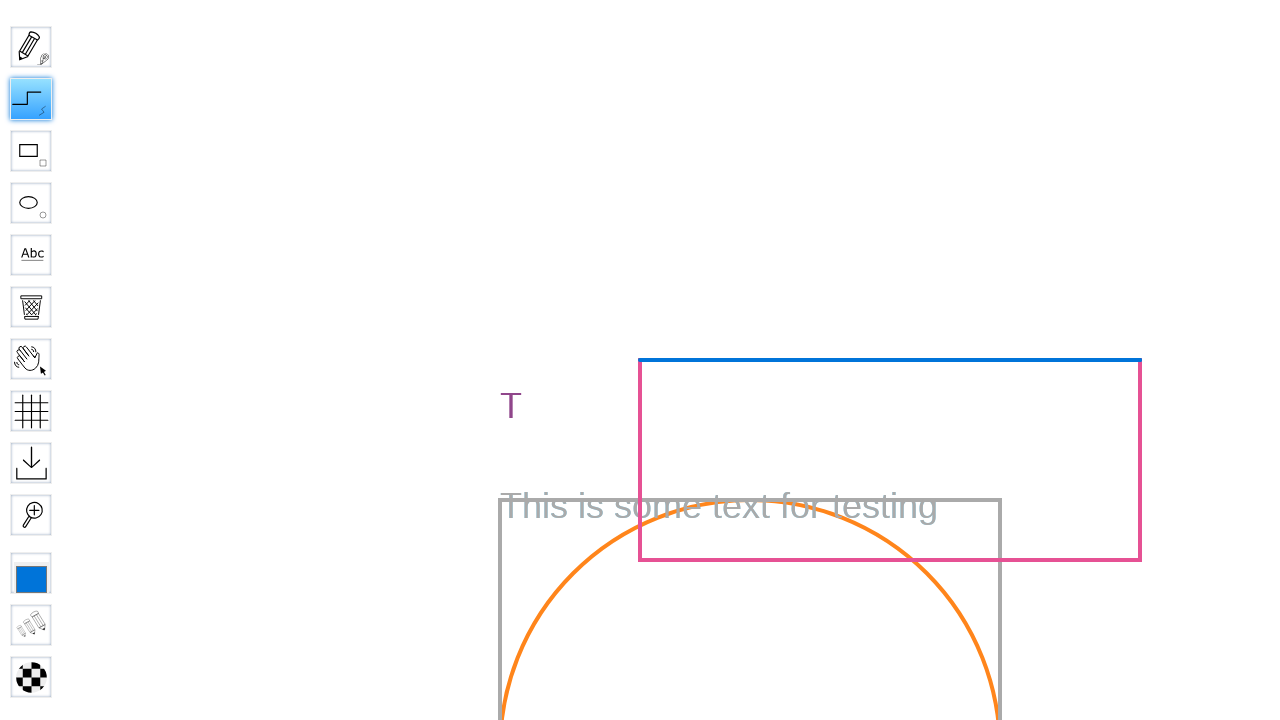